Tests dynamic loading functionality by clicking a Start button and waiting for the loading indicator to disappear before verifying that "Hello World!" text appears

Starting URL: https://the-internet.herokuapp.com/dynamic_loading/2

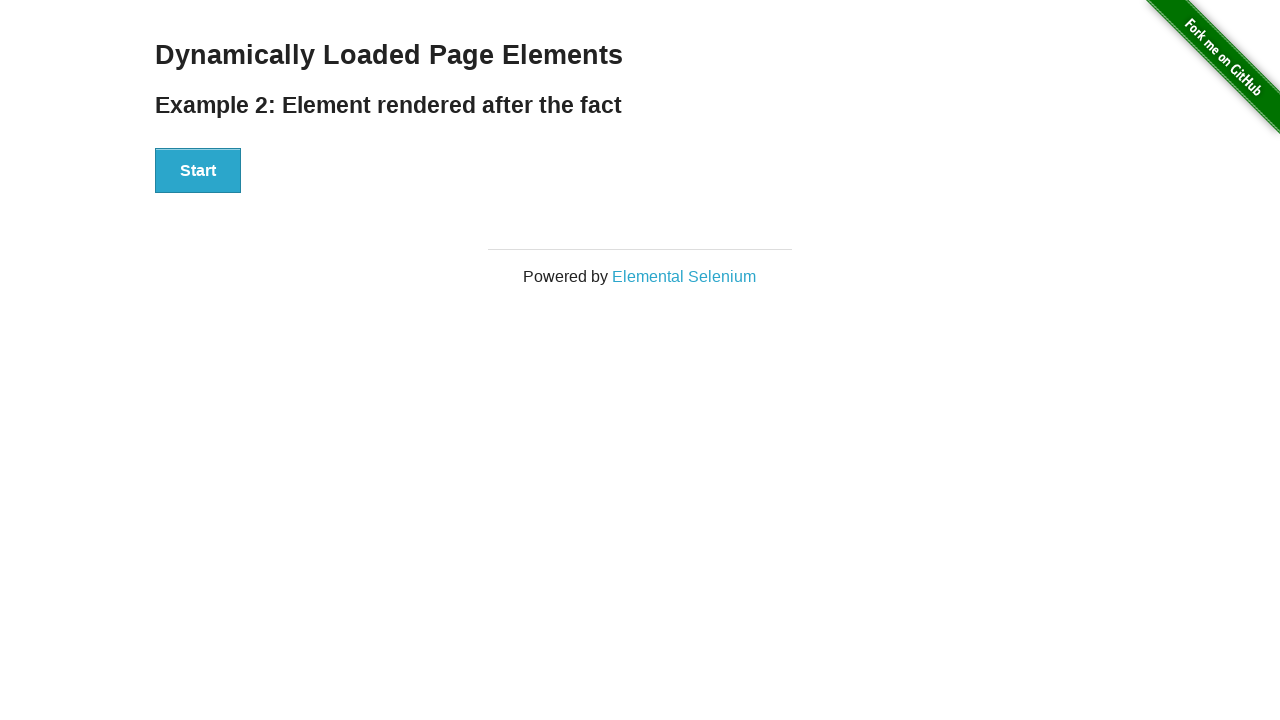

Clicked Start button to initiate dynamic loading at (198, 171) on xpath=//button[text()='Start']
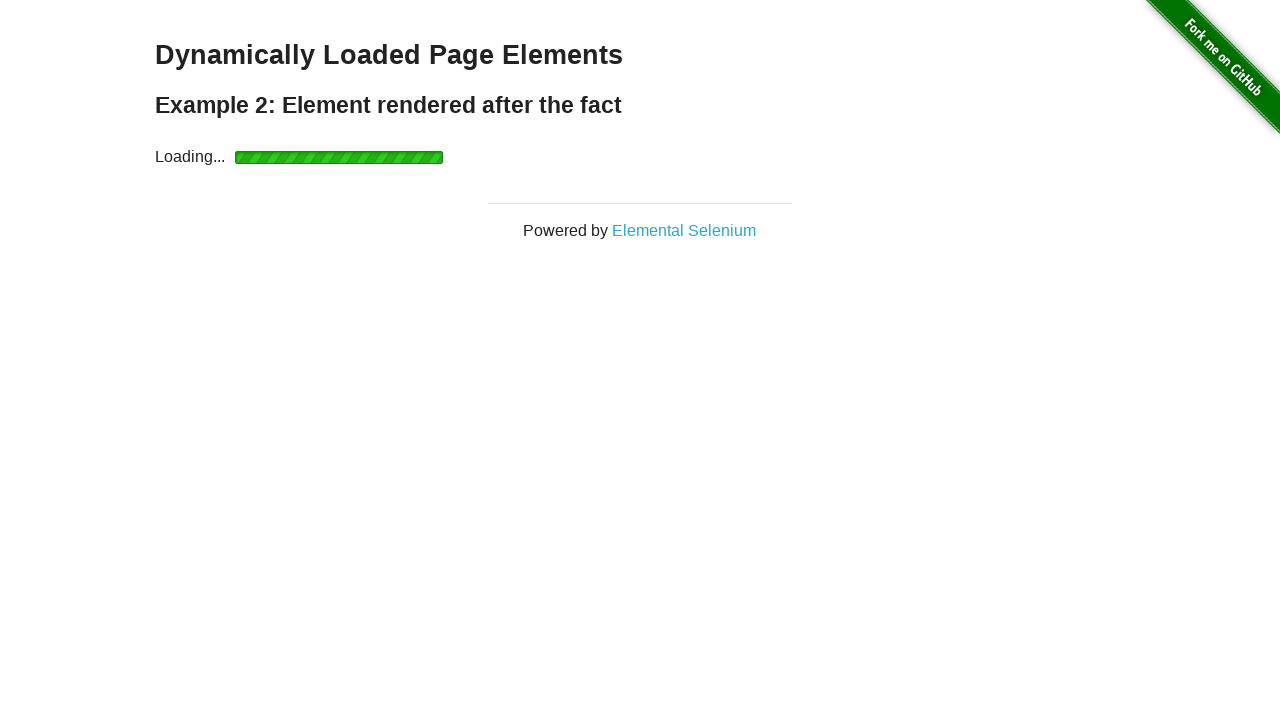

Loading indicator appeared
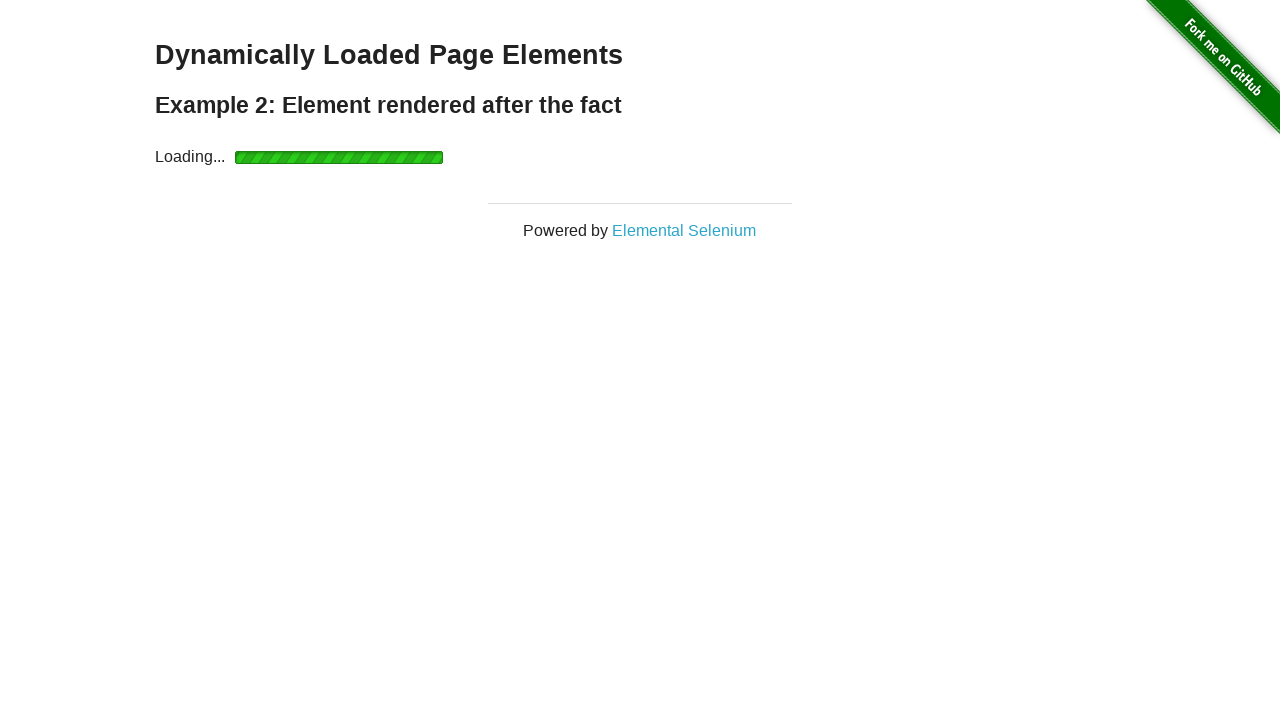

Loading indicator disappeared
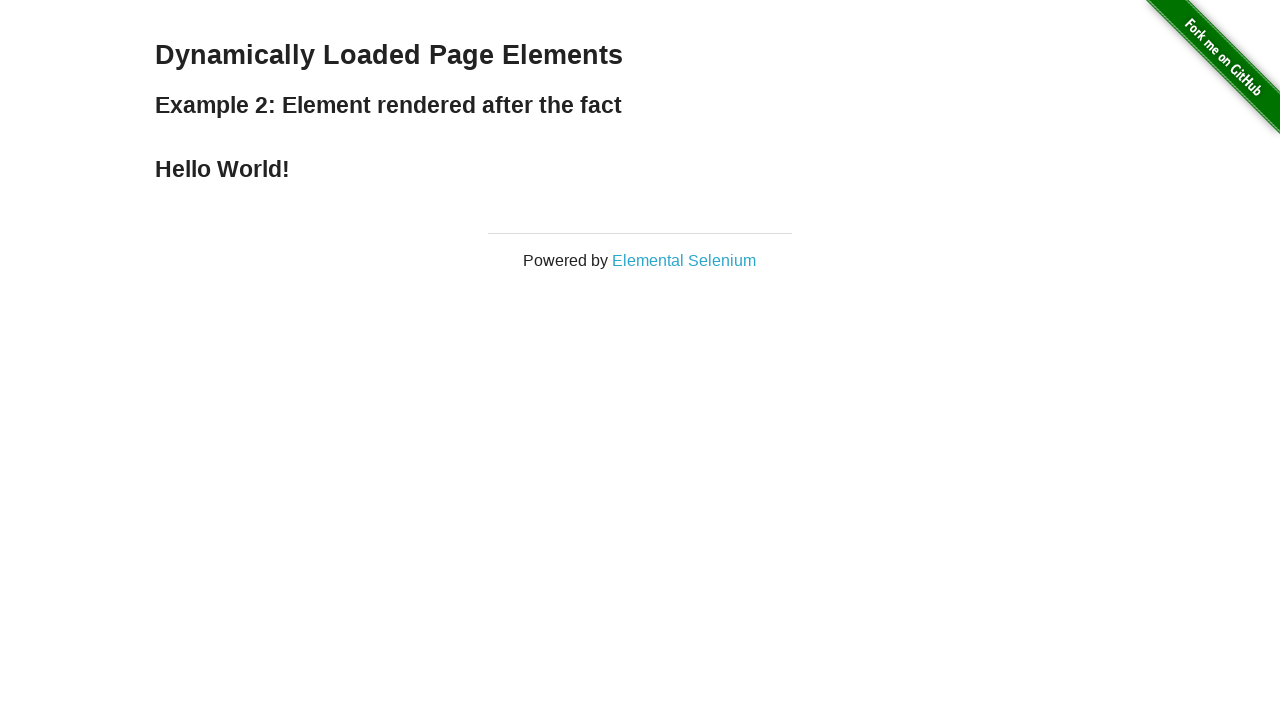

Located 'Hello World!' text element
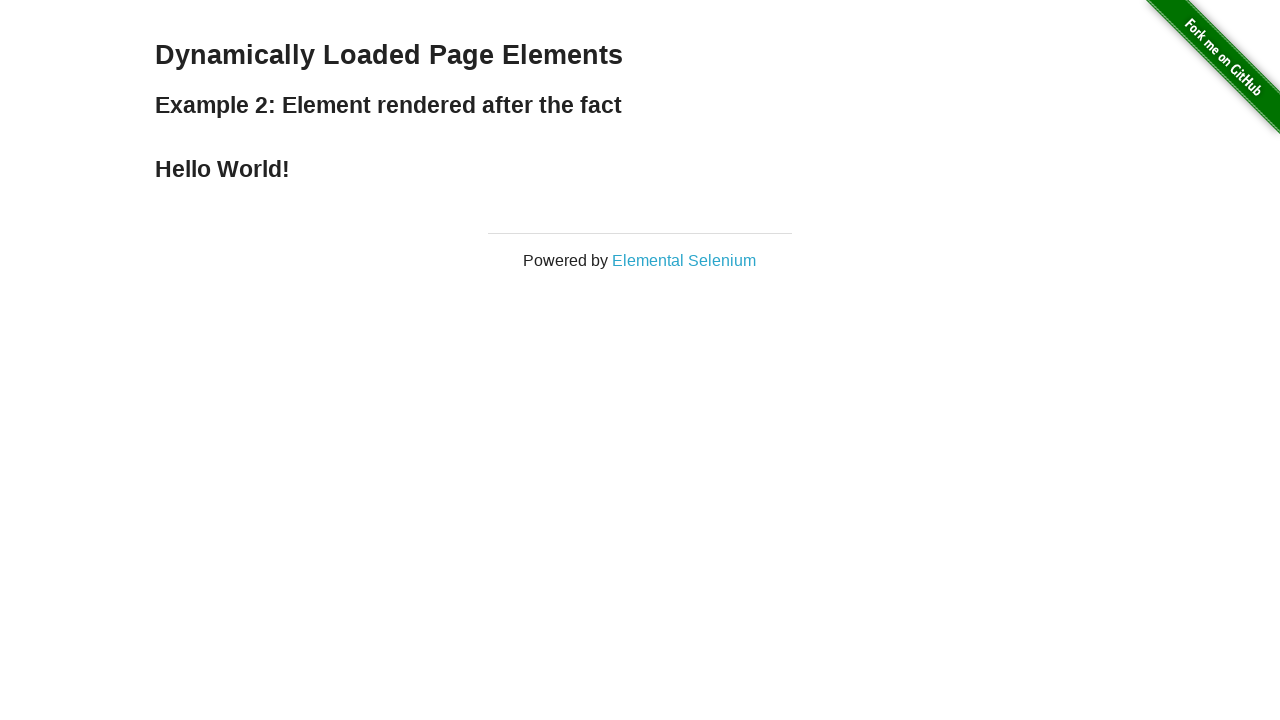

Verified 'Hello World!' text is displayed correctly
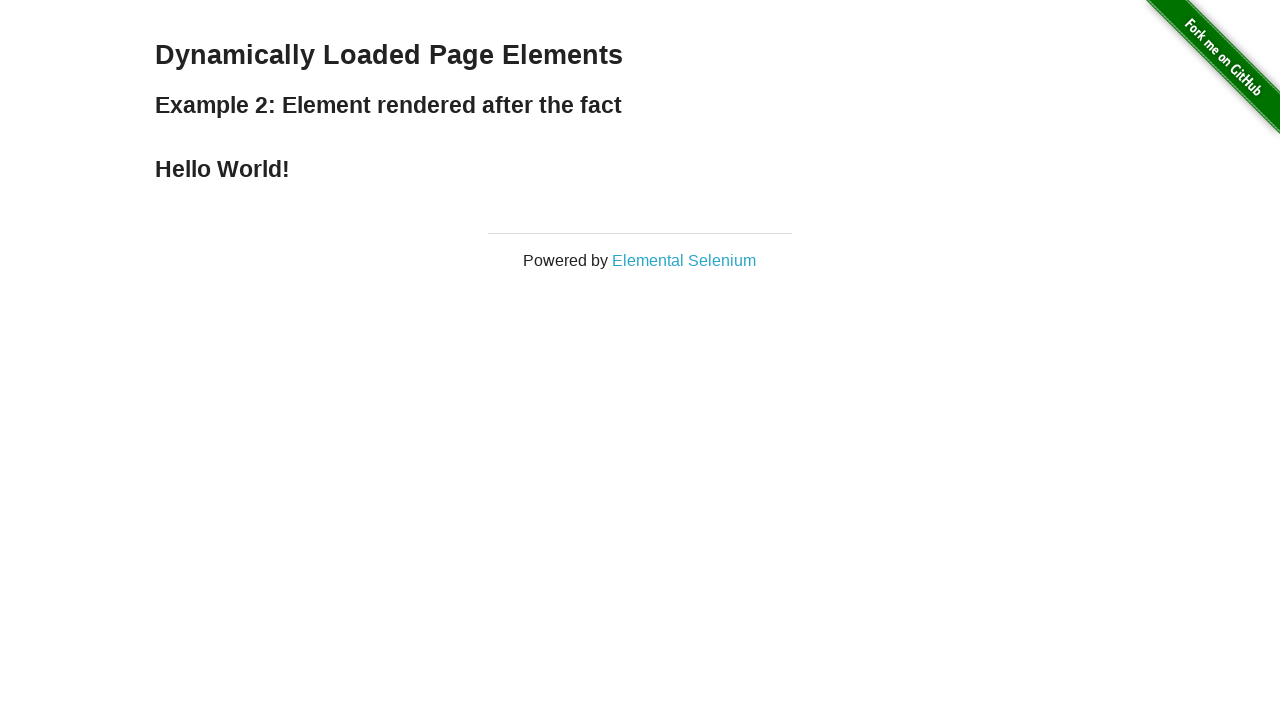

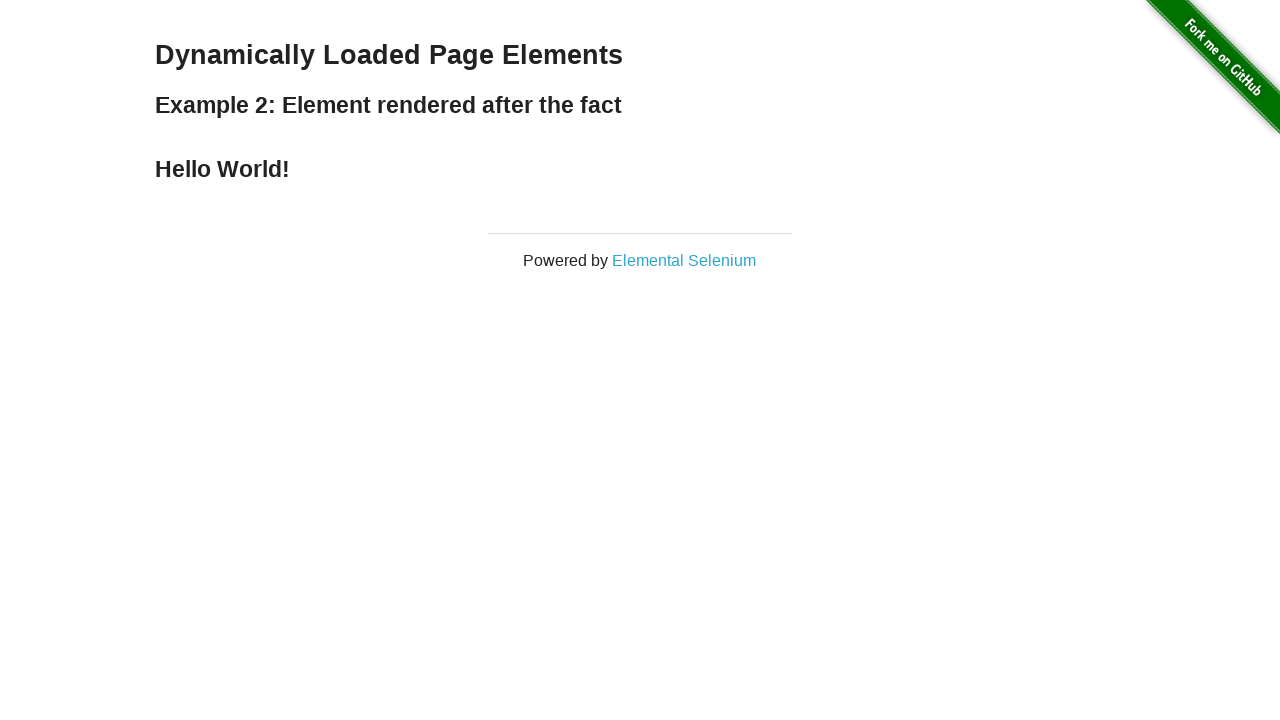